Tests the "Forgot Password?" link functionality by clicking on it and verifying the page navigation occurs correctly.

Starting URL: https://adactinhotelapp.com/

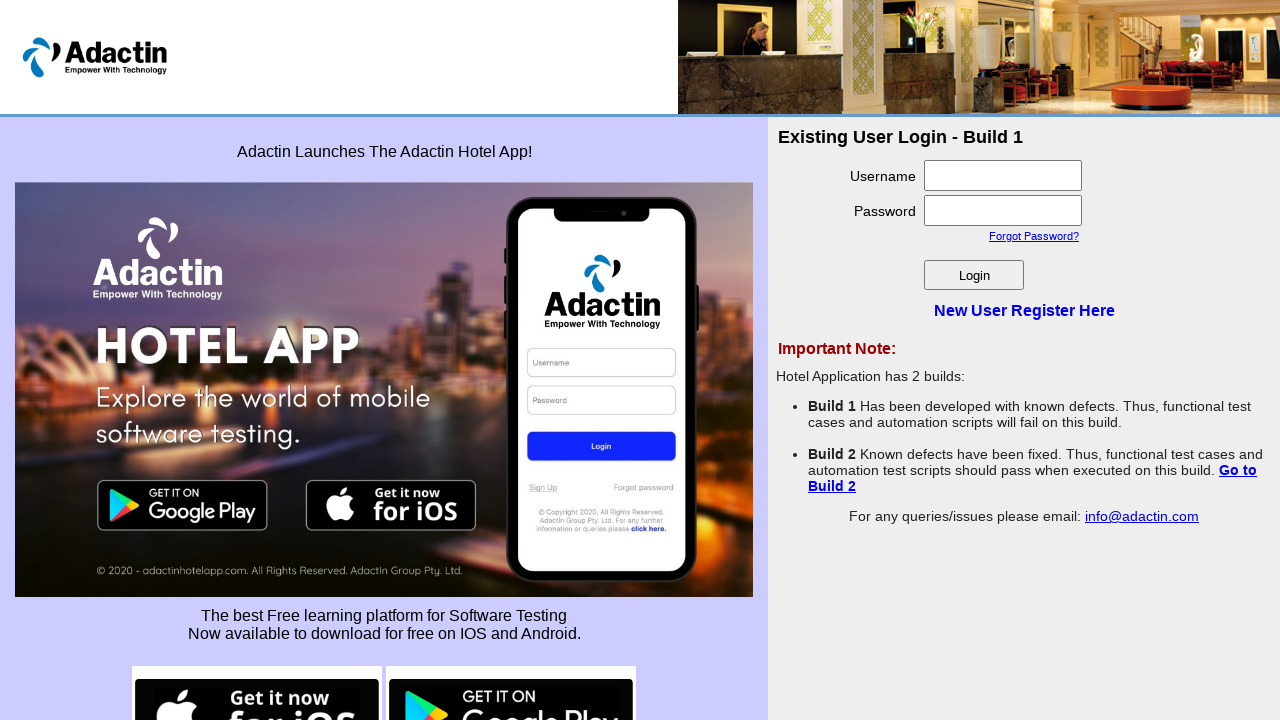

Located 'Forgot Password?' link element
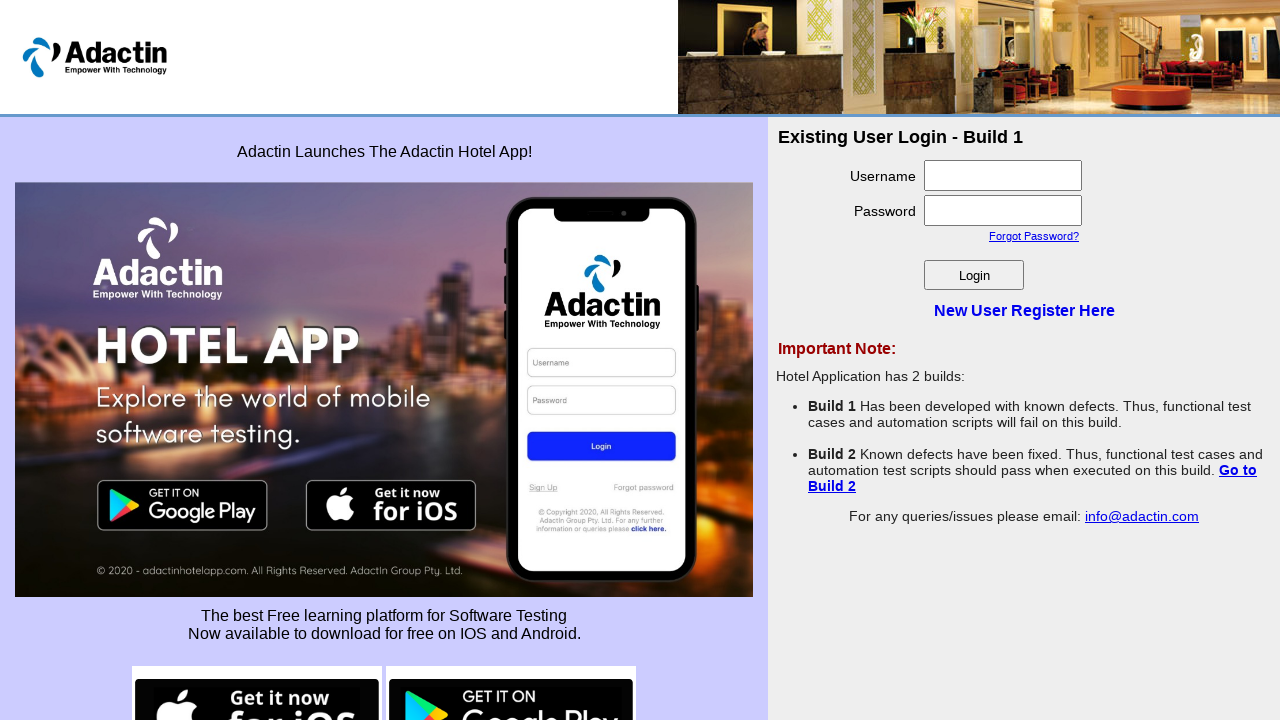

Clicked 'Forgot Password?' link at (1034, 236) on text=Forgot Password?
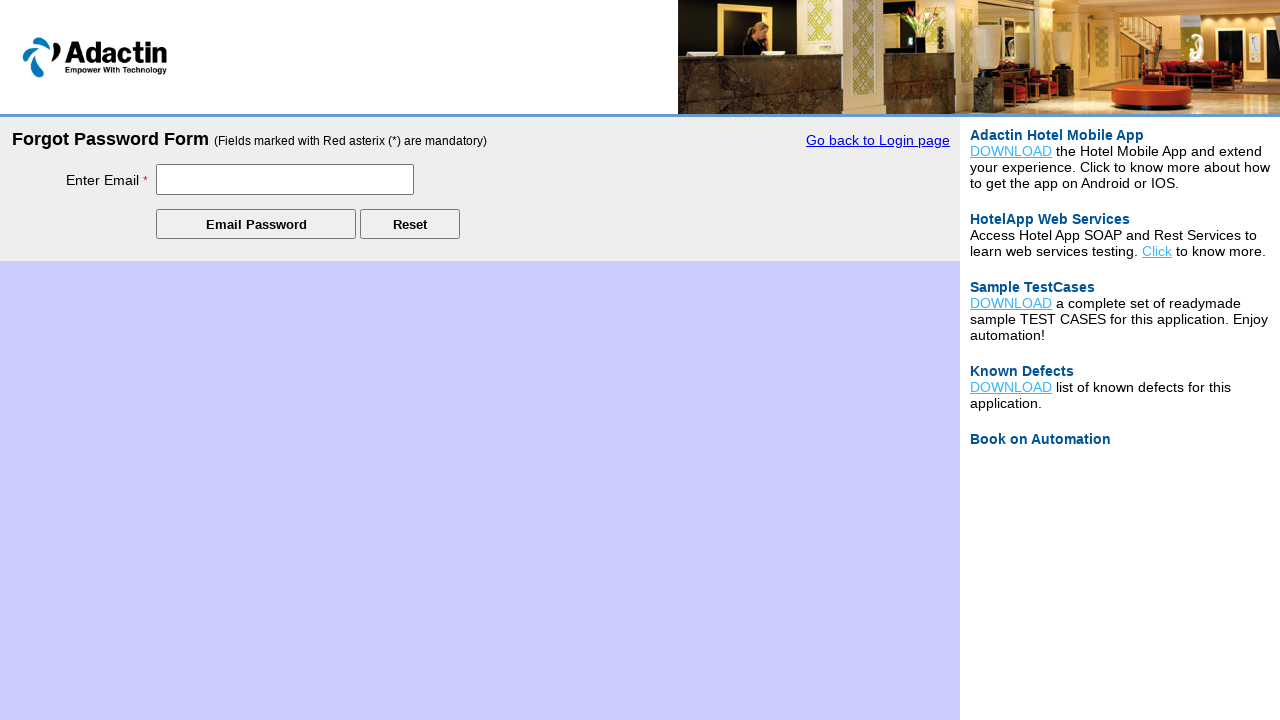

Waited for page load to complete
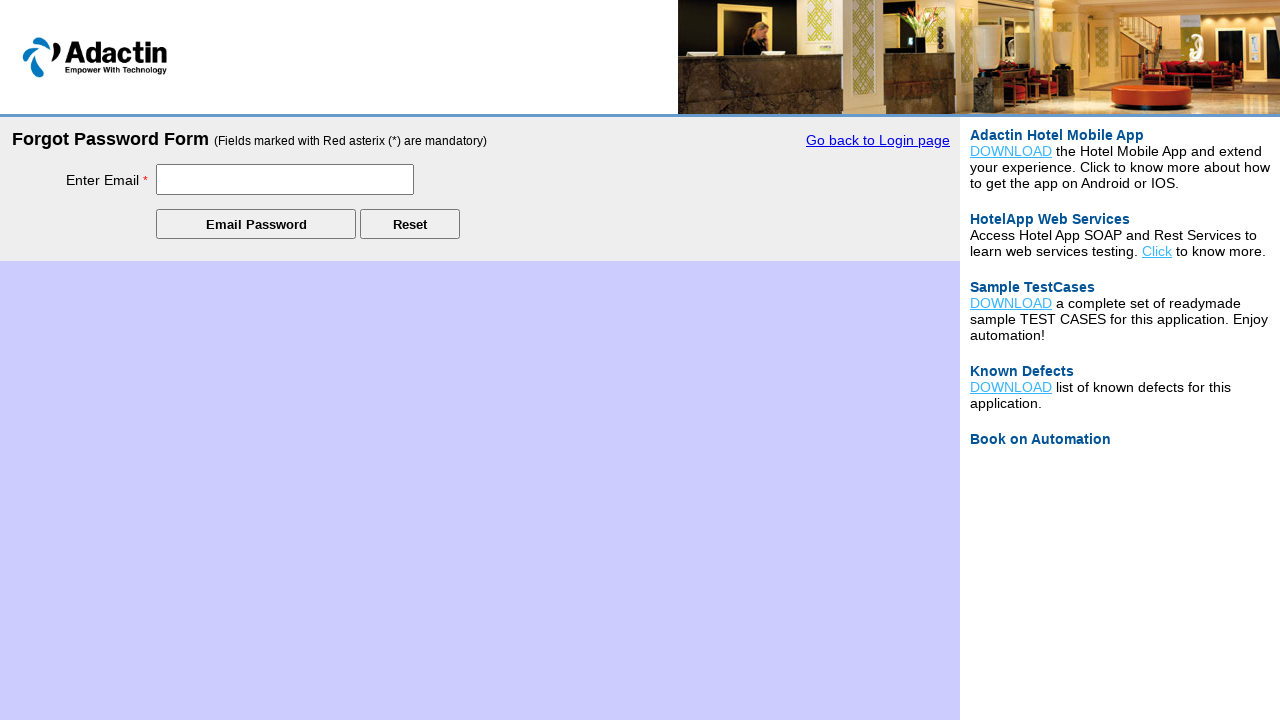

Verified navigation to Forgot Password page by URL pattern match
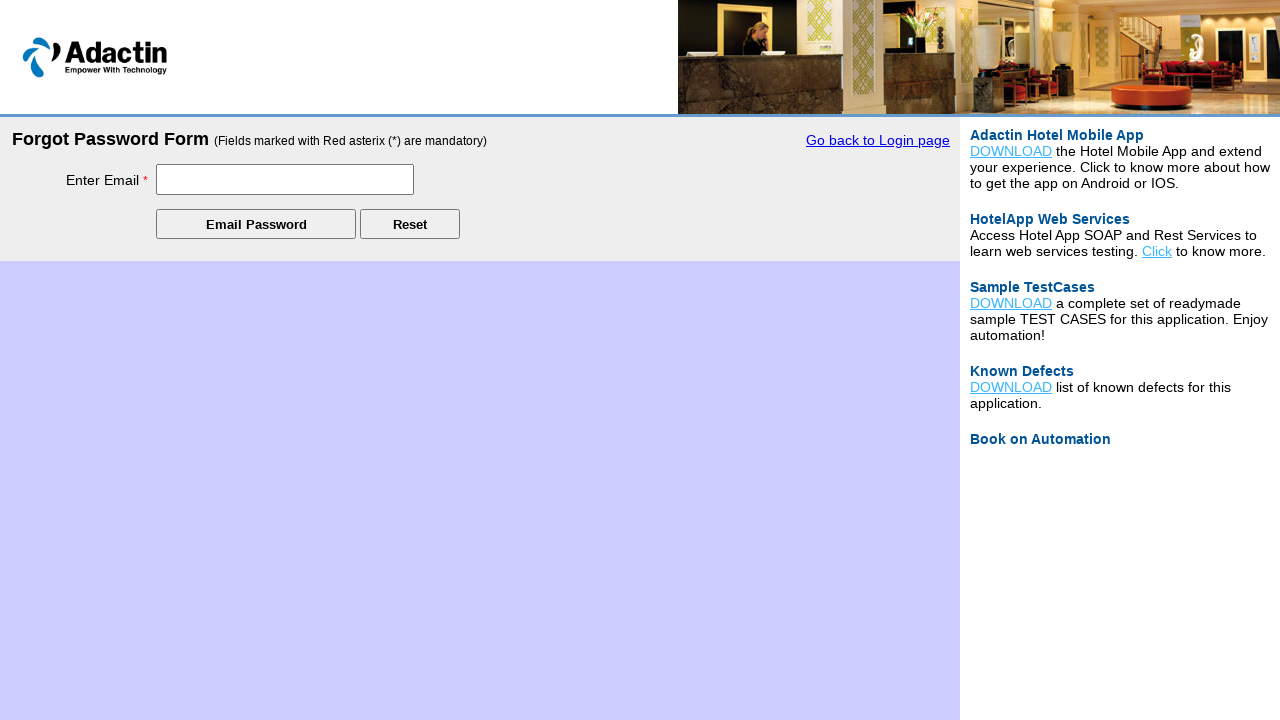

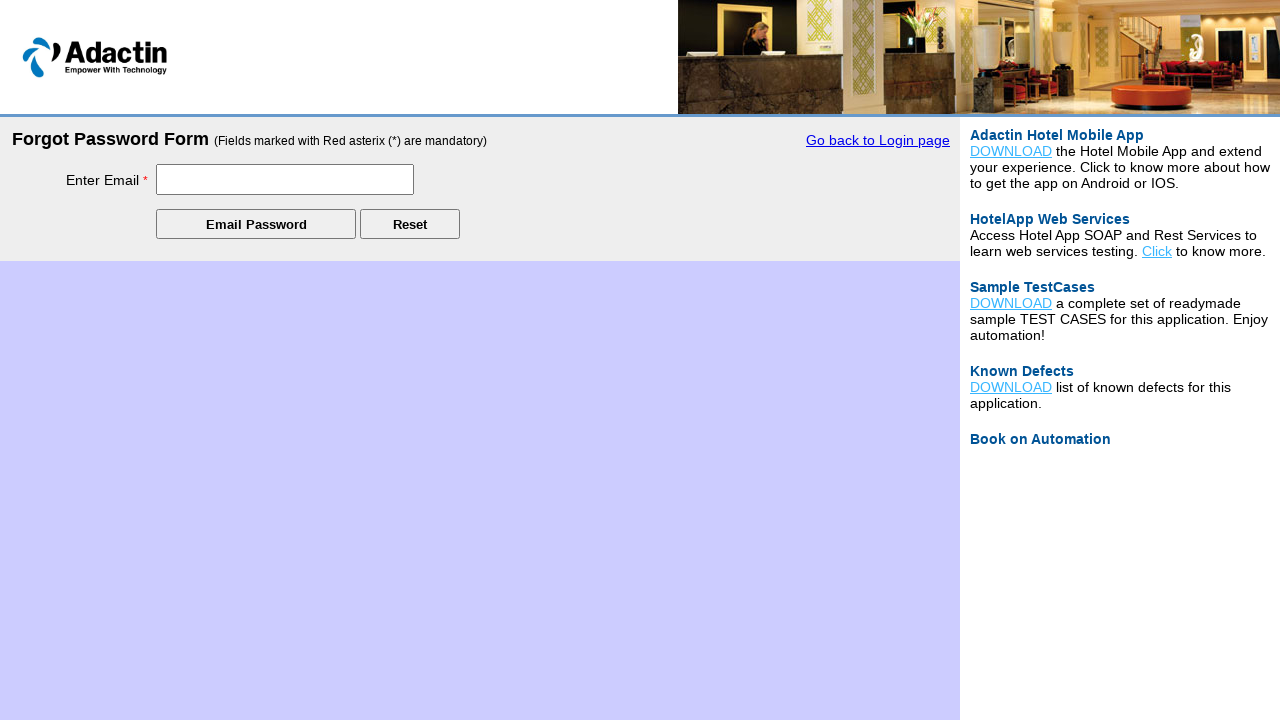